Tests navigation and interaction with nested frames

Starting URL: https://the-internet.herokuapp.com/frames

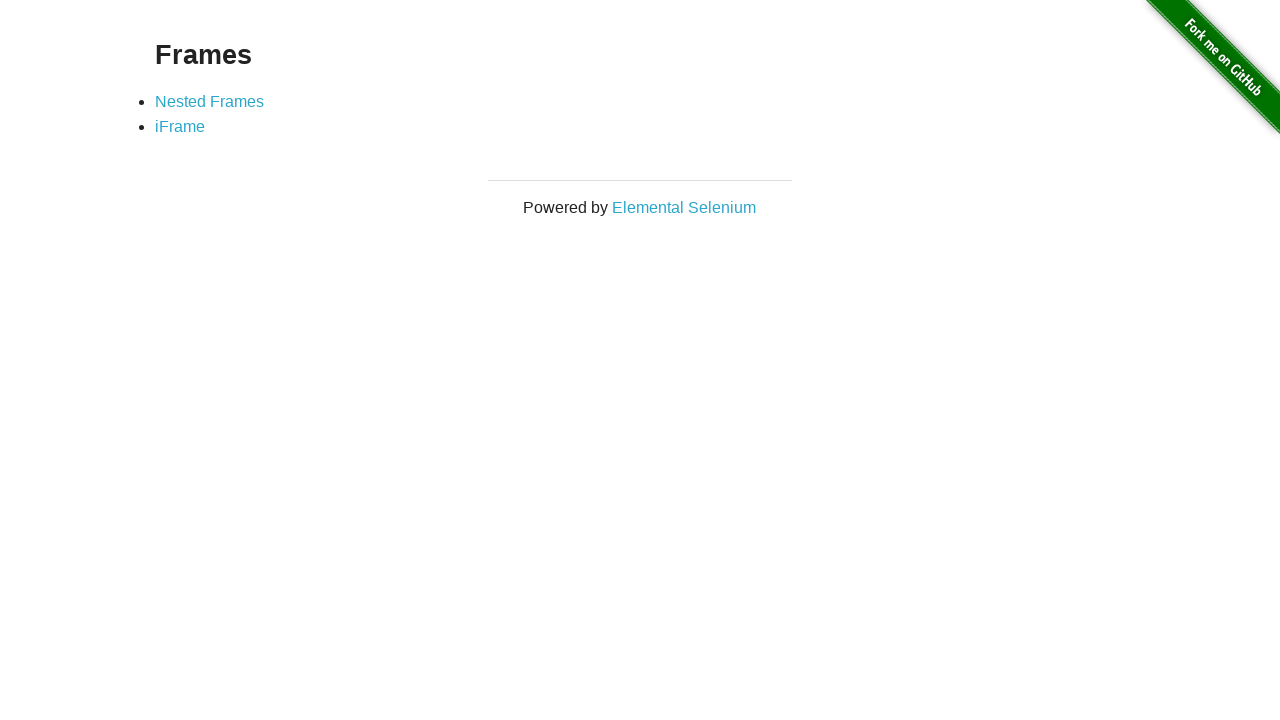

Navigated to frames page
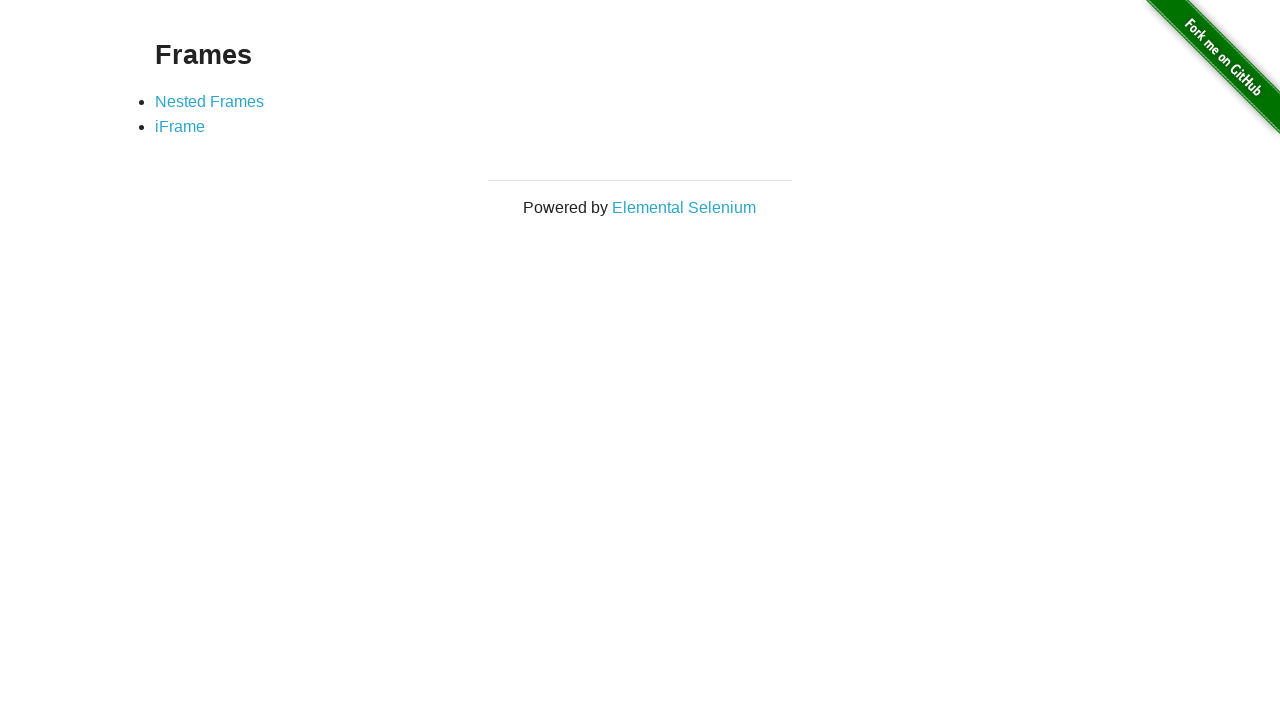

Clicked on Nested Frames link at (210, 101) on text=Nested Frames
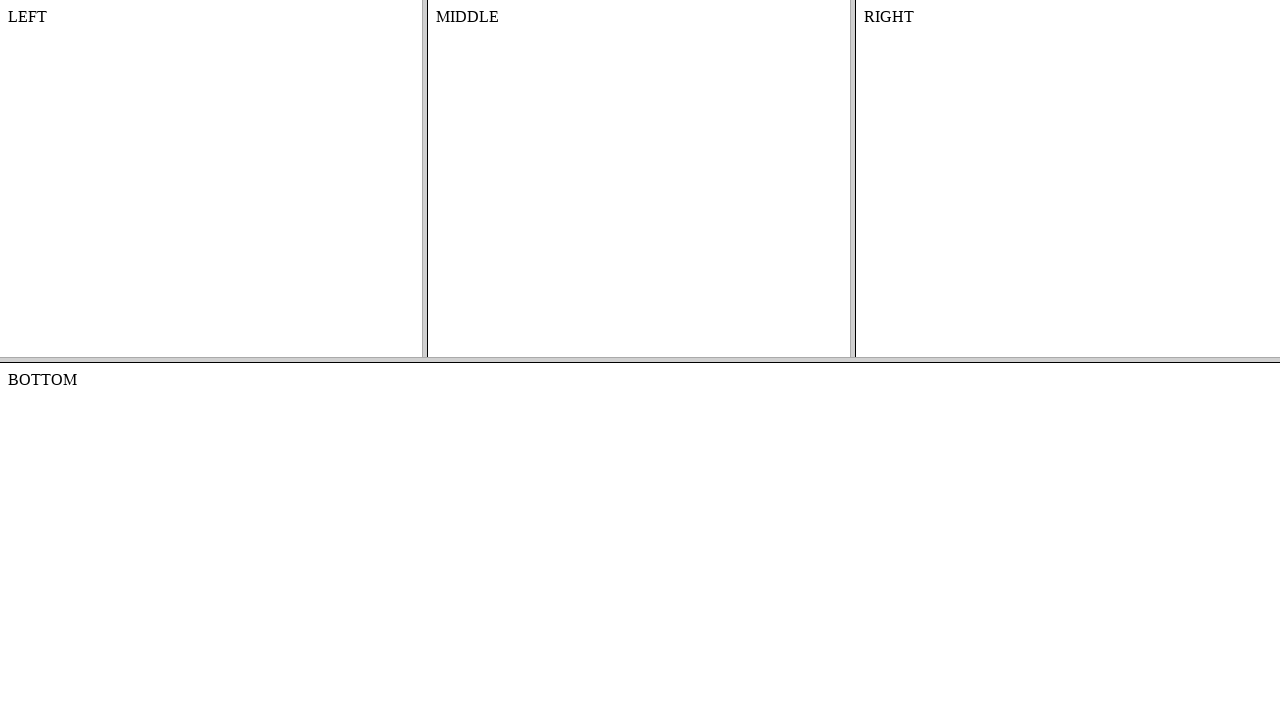

Located top frame
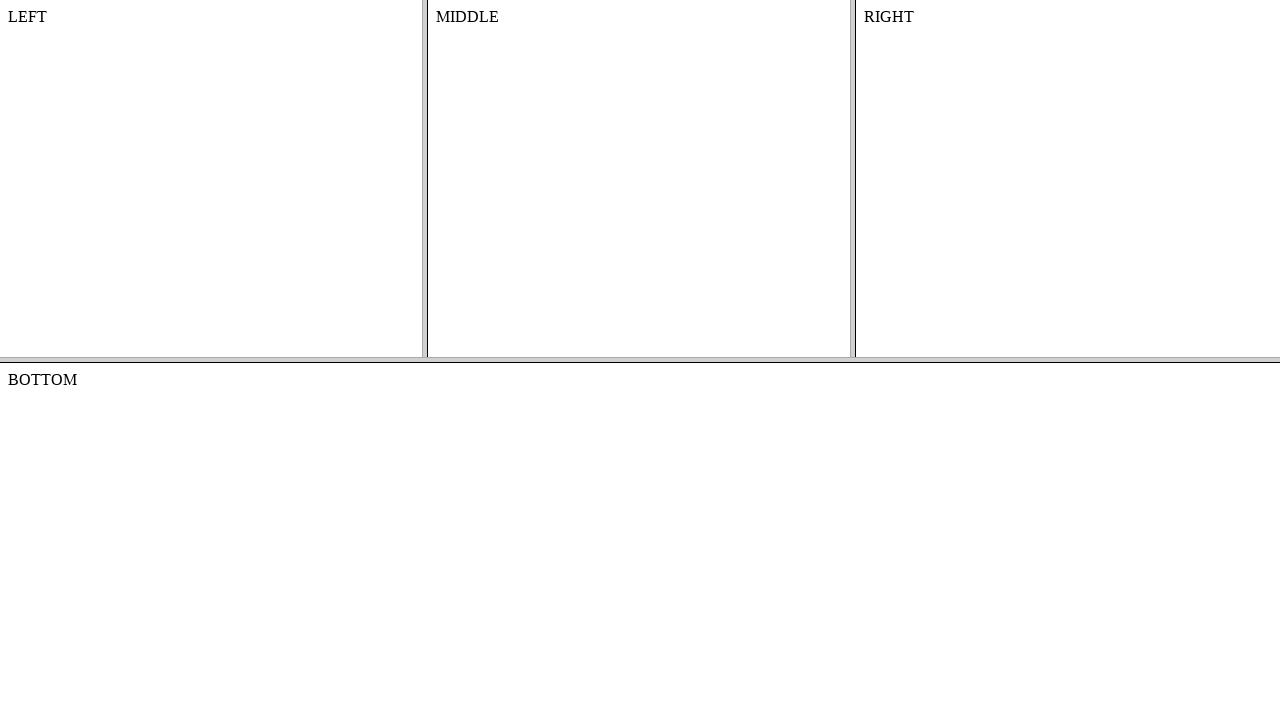

Located left frame nested within top frame
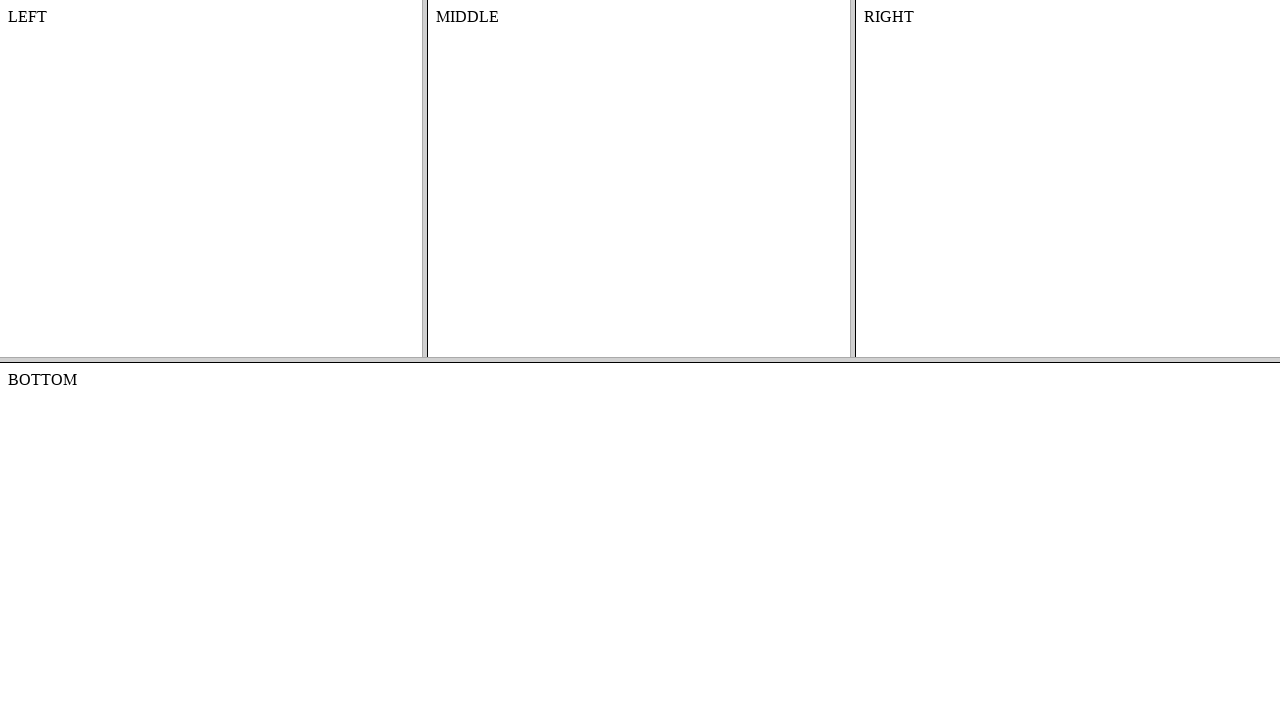

Verified left frame body is accessible
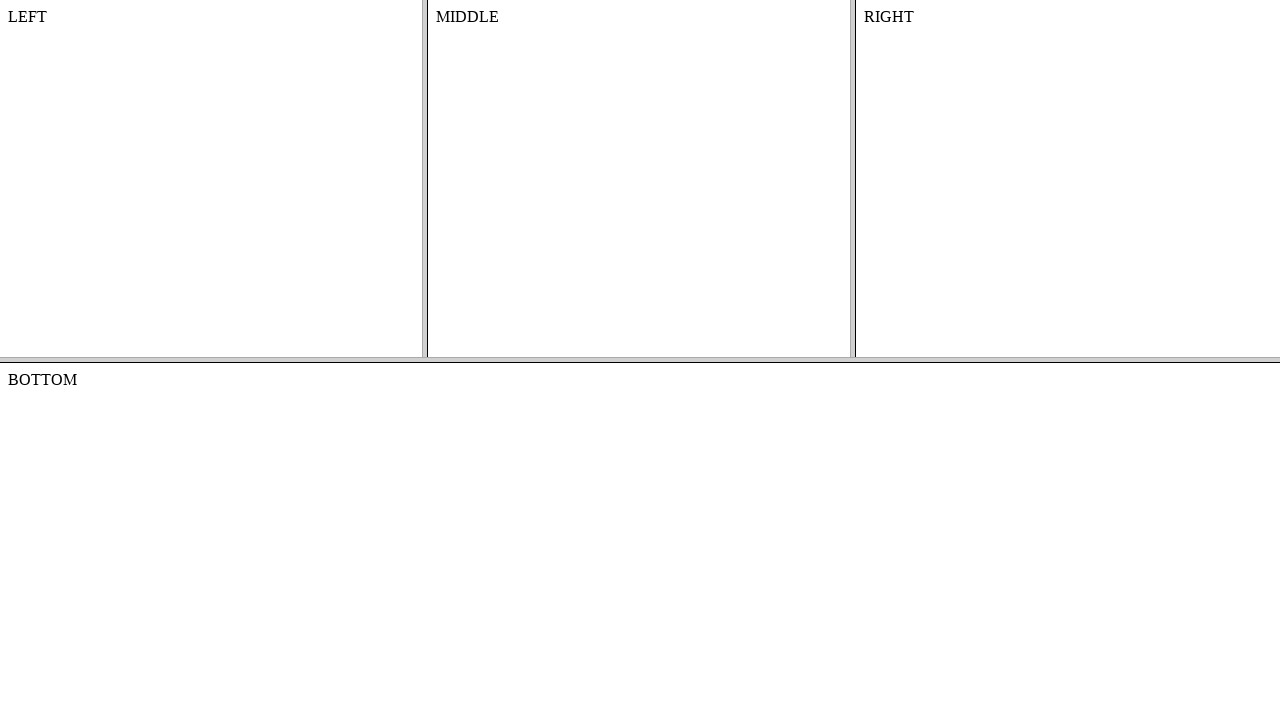

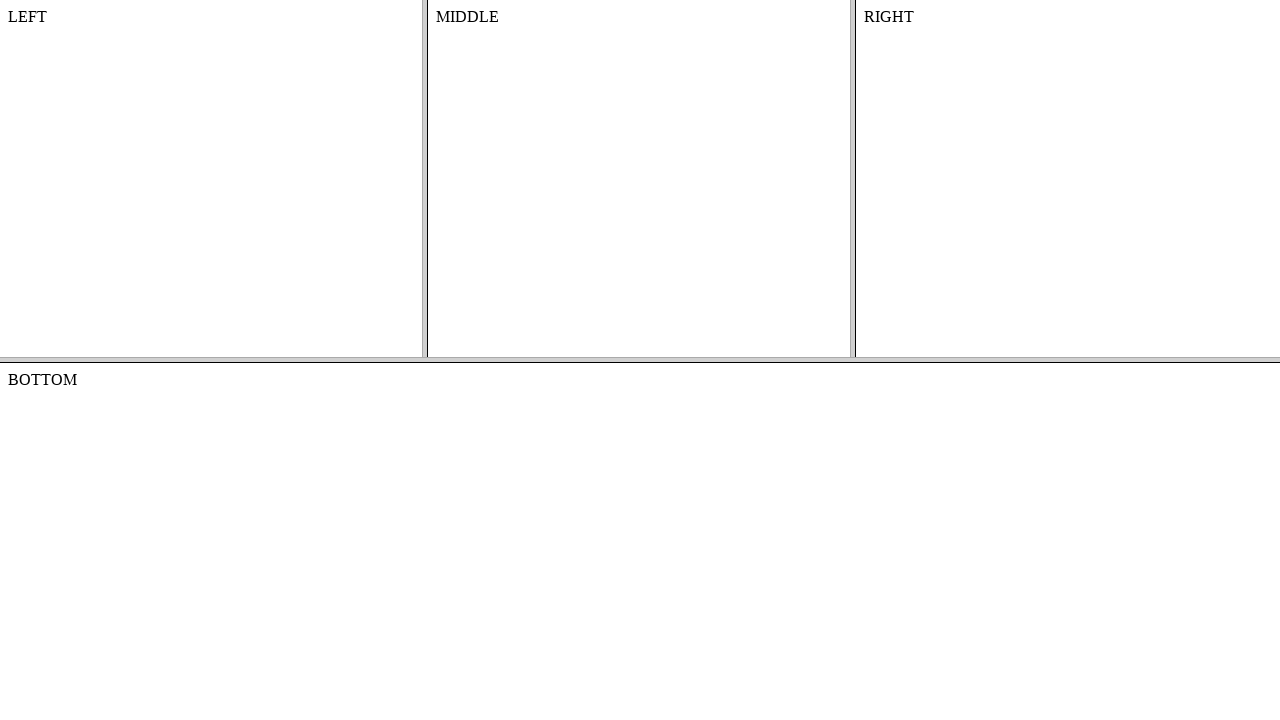